Tests adding a product to cart from the shop page and verifies the cart quantity, price, subtotal and total amounts are correct

Starting URL: http://practice.automationtesting.in/

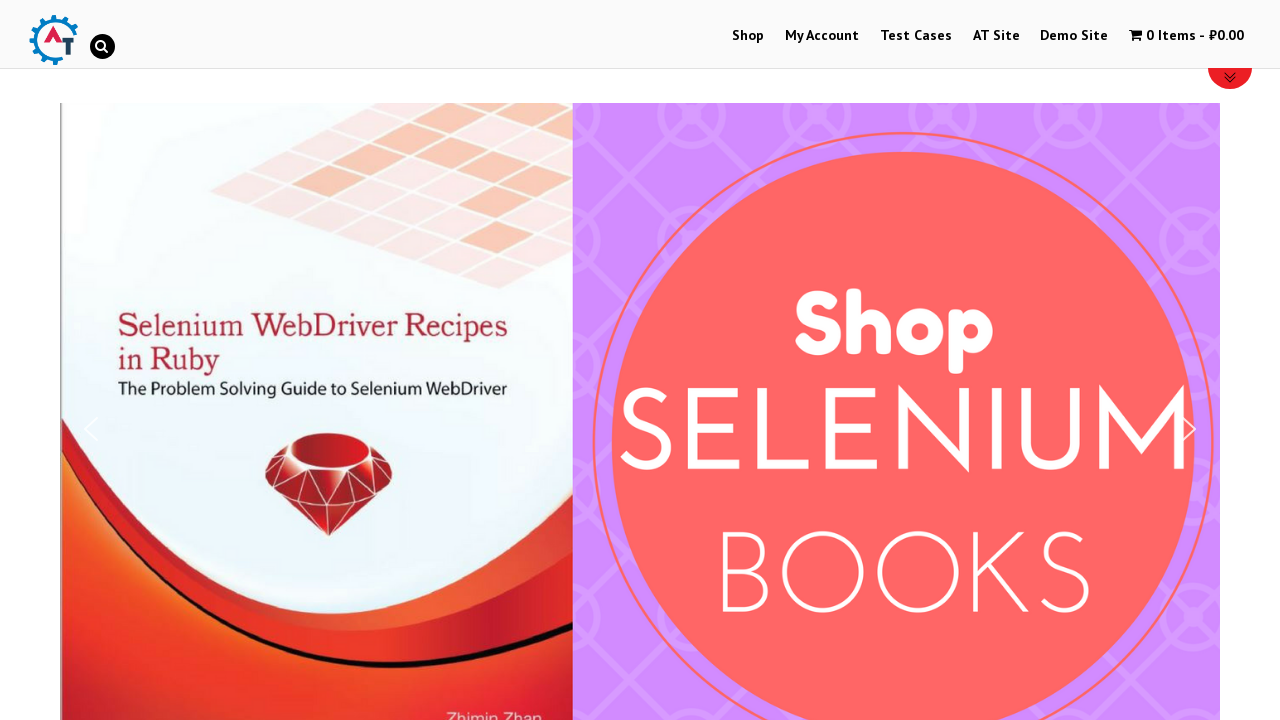

Clicked on Shop menu at (748, 36) on #menu-item-40
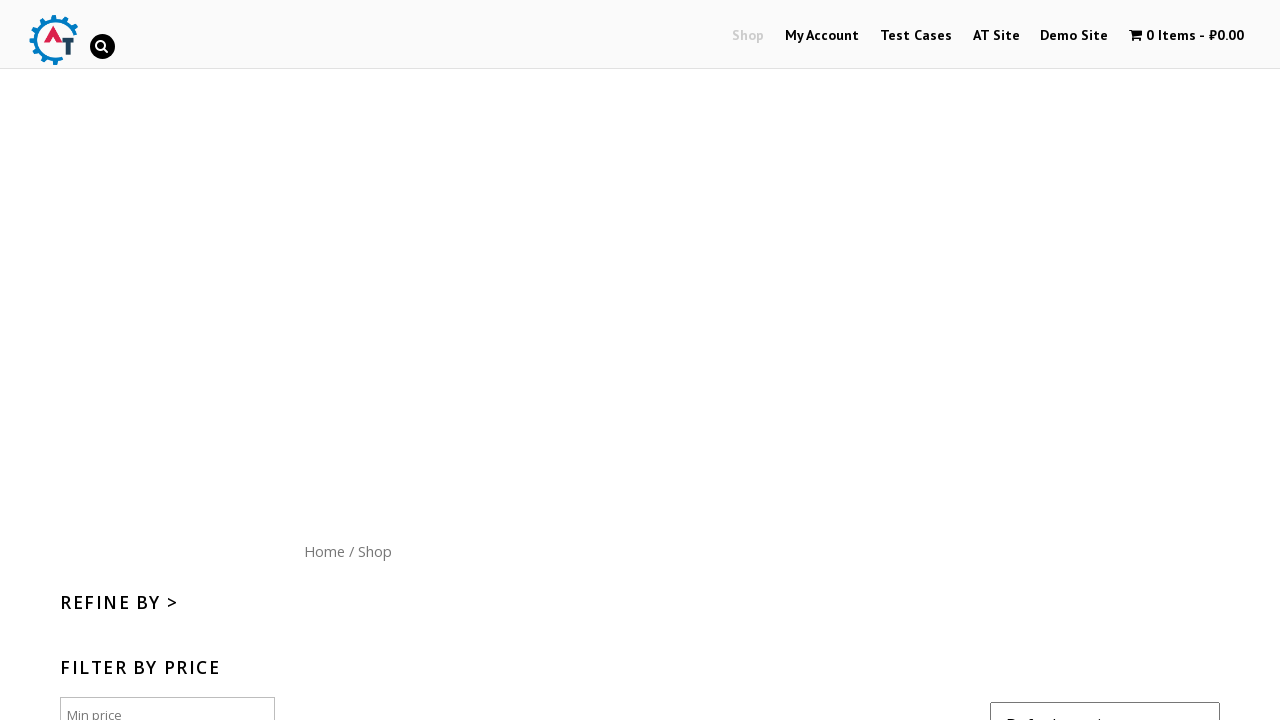

Scrolled down 600px to view products
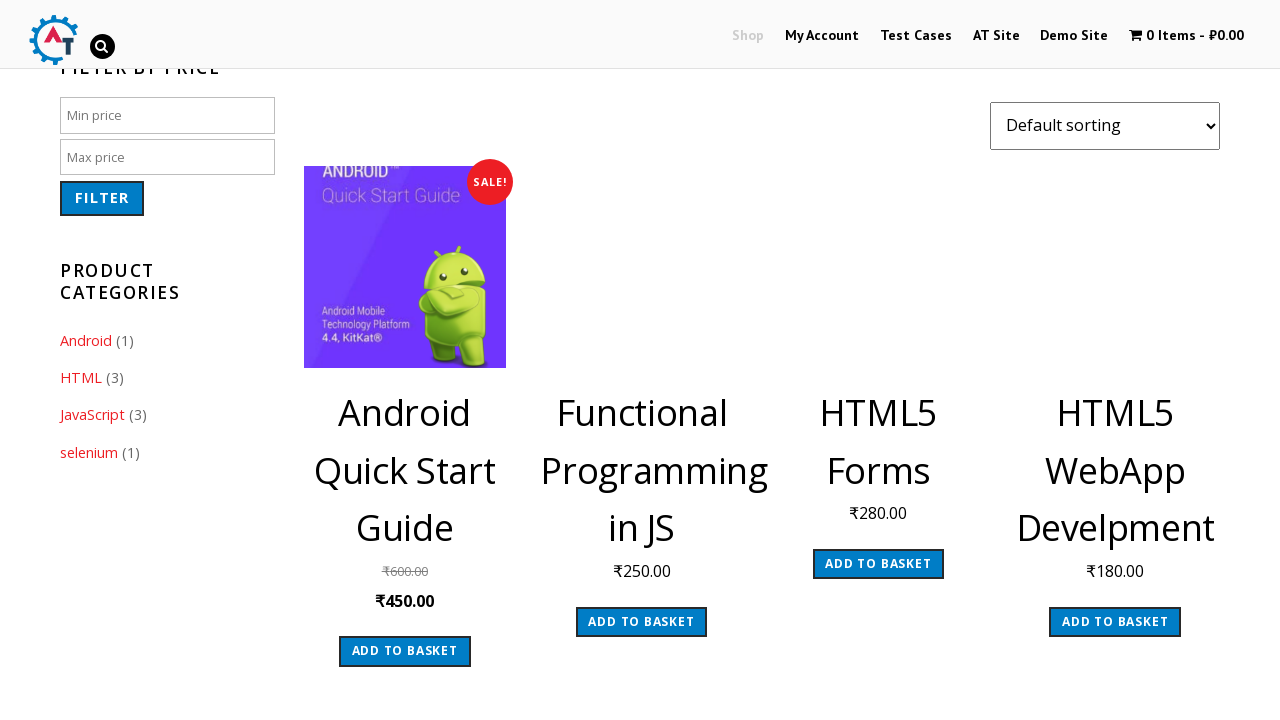

Clicked 'Add to cart' button for product at (642, 361) on a[data-product_id='165']
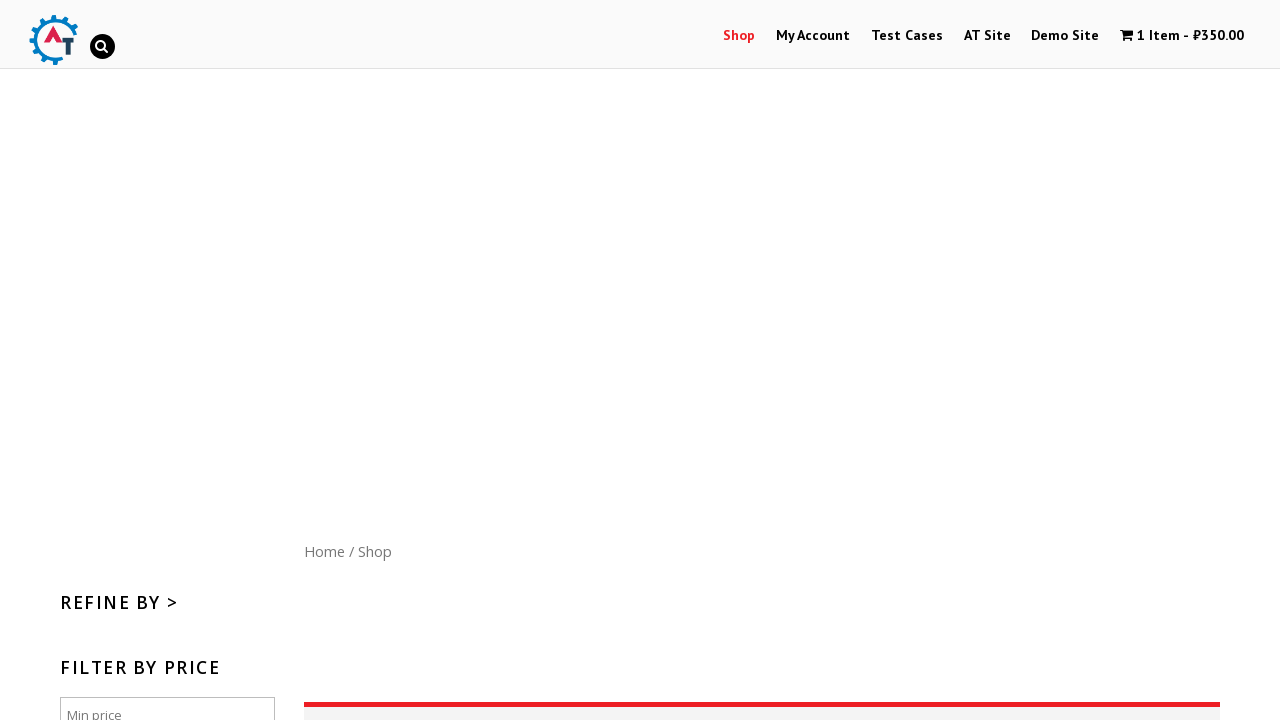

Waited 3 seconds for cart to update
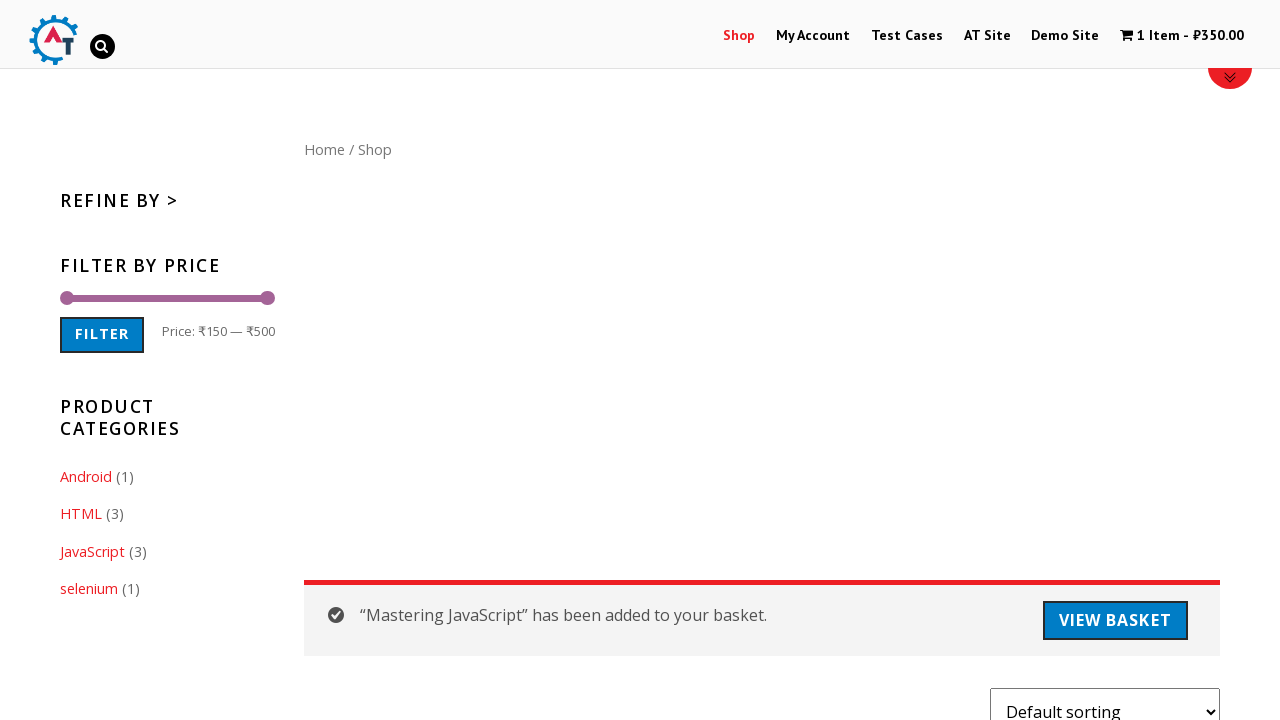

Cart quantity indicator loaded and visible
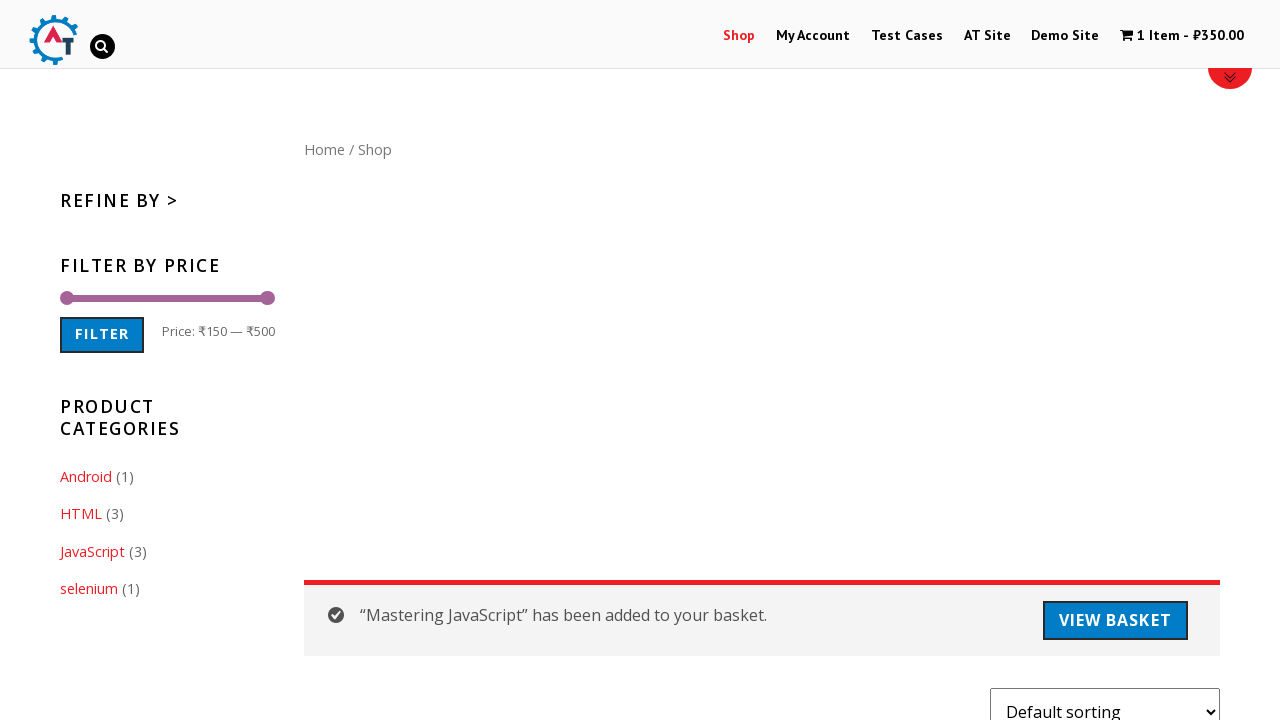

Price amount in header cart loaded
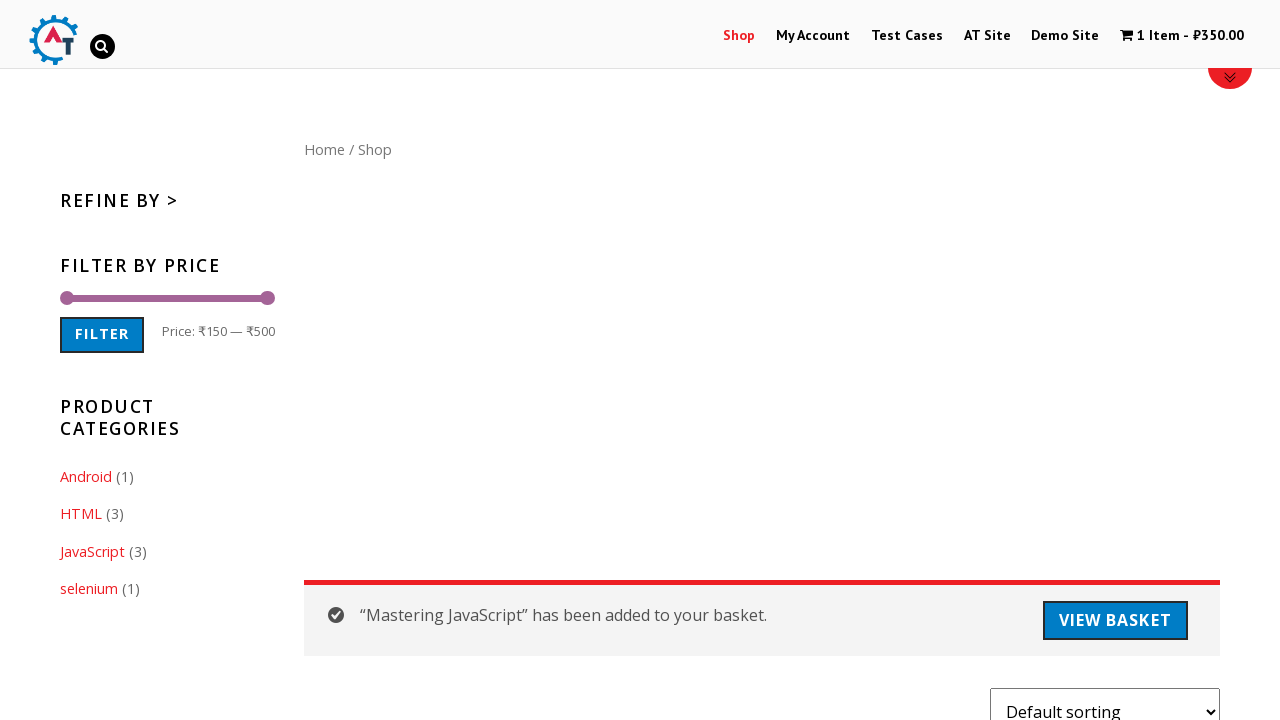

Clicked shopping cart icon to navigate to cart page at (1127, 35) on .wpmenucart-icon-shopping-cart-0
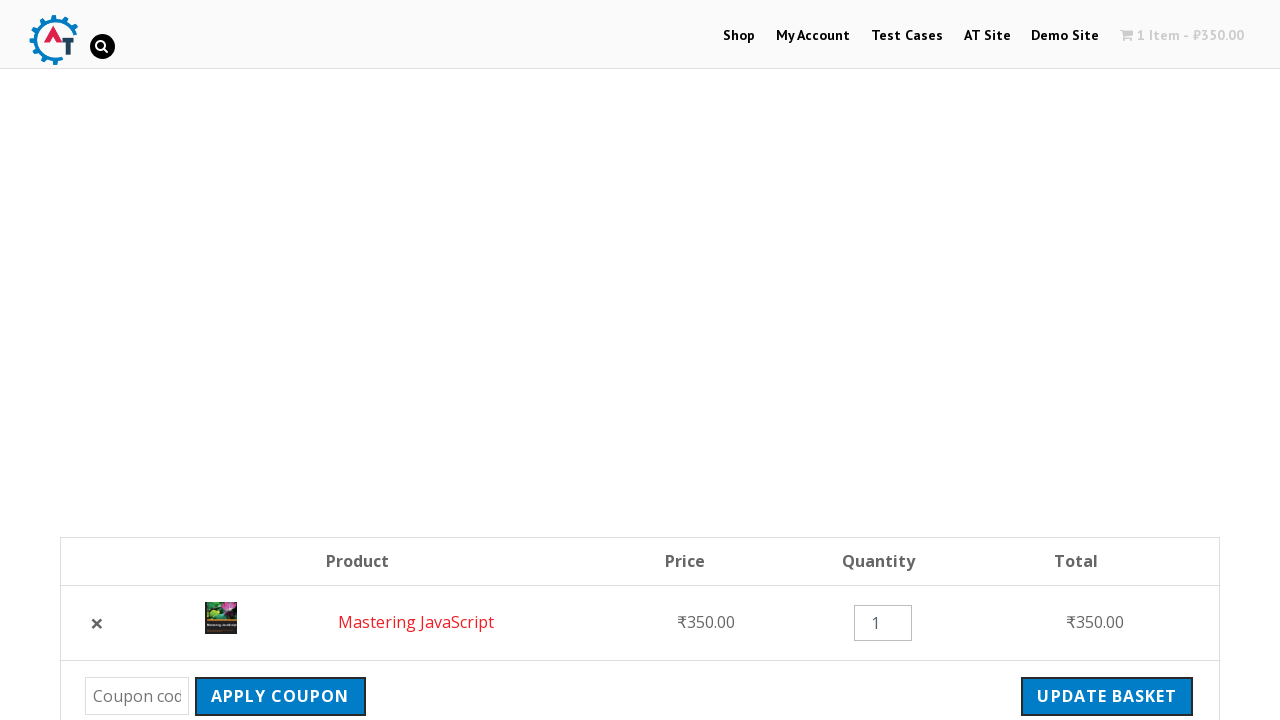

Subtotal field in cart page loaded
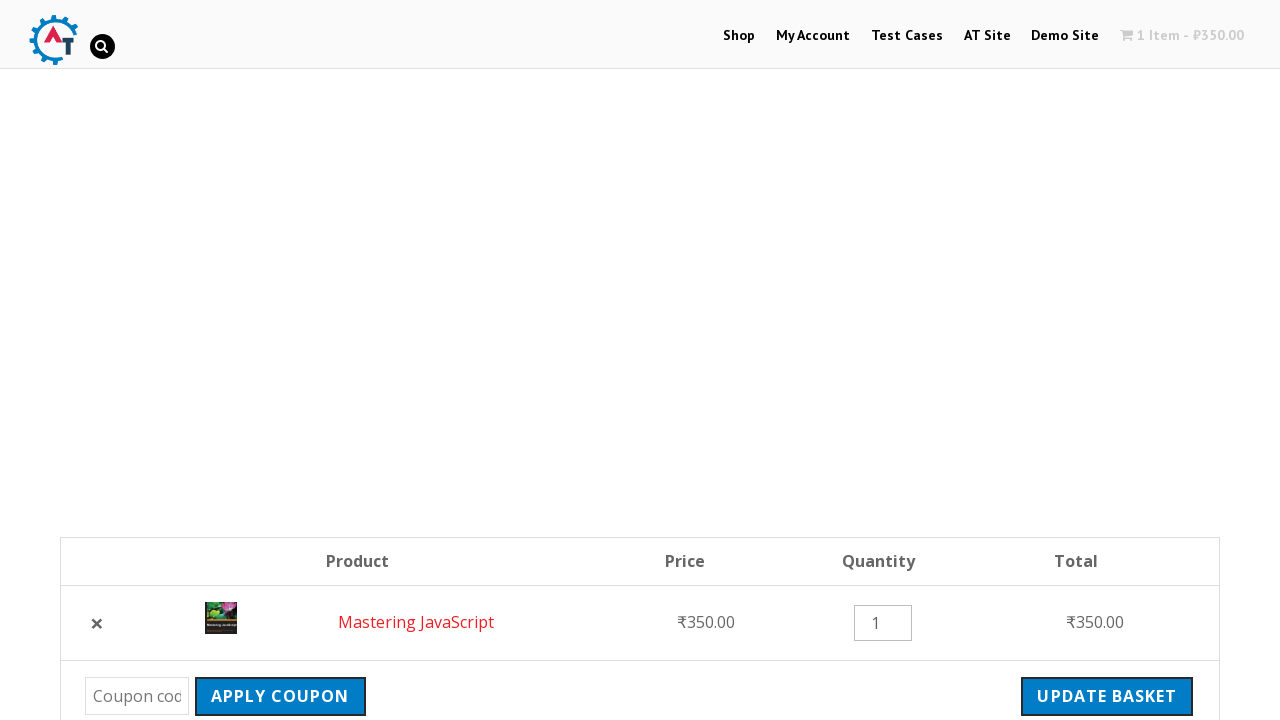

Order total field in cart page loaded and verified
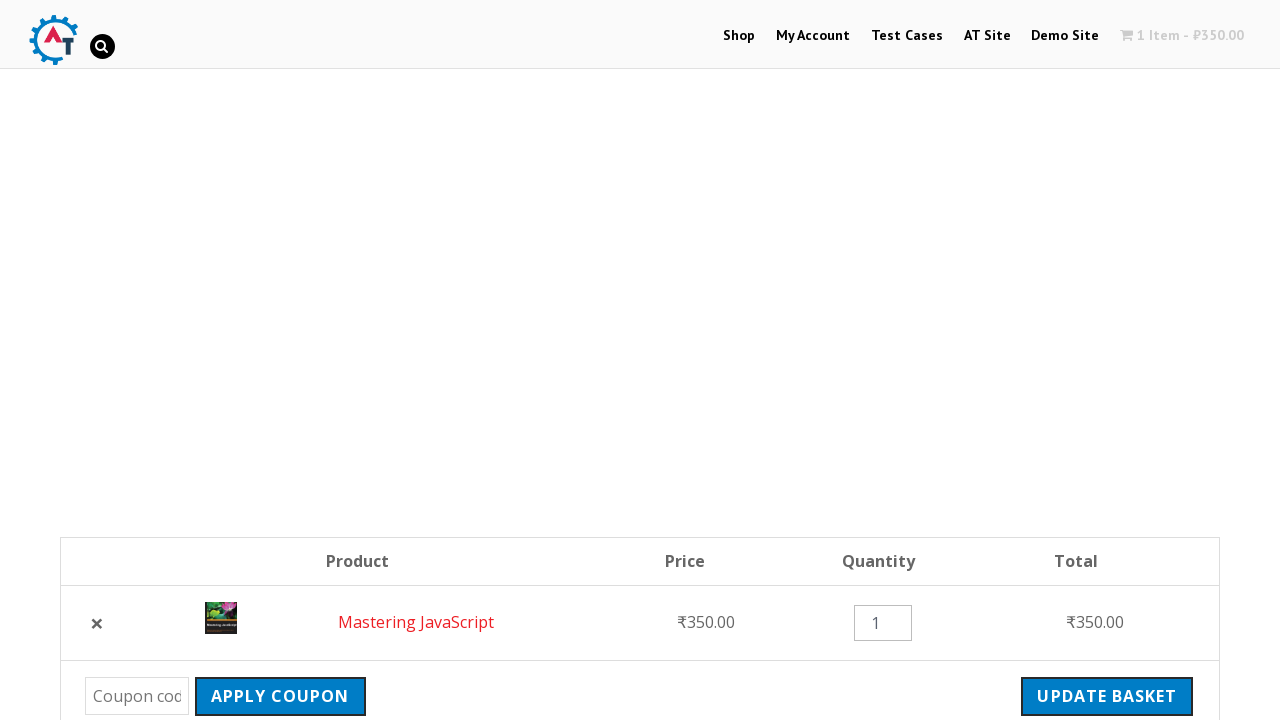

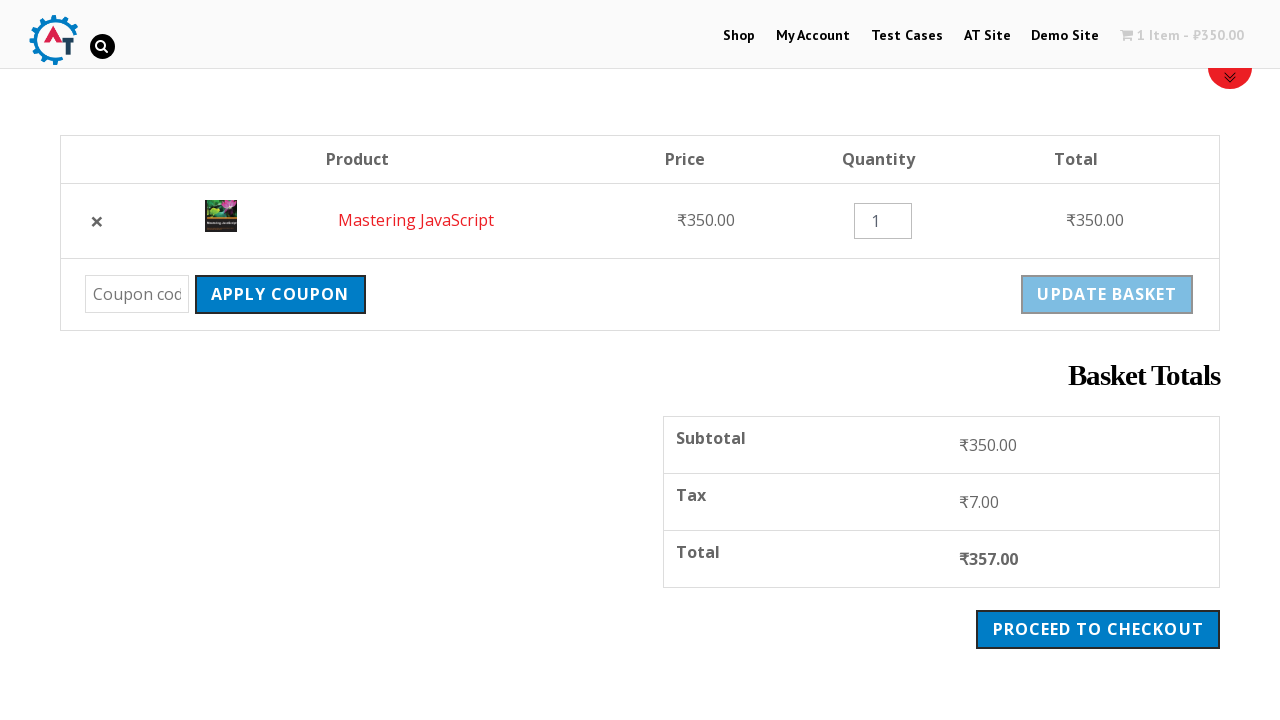